Waits for a price to reach $100, clicks book button, then solves a math problem and submits the answer

Starting URL: http://suninjuly.github.io/explicit_wait2.html

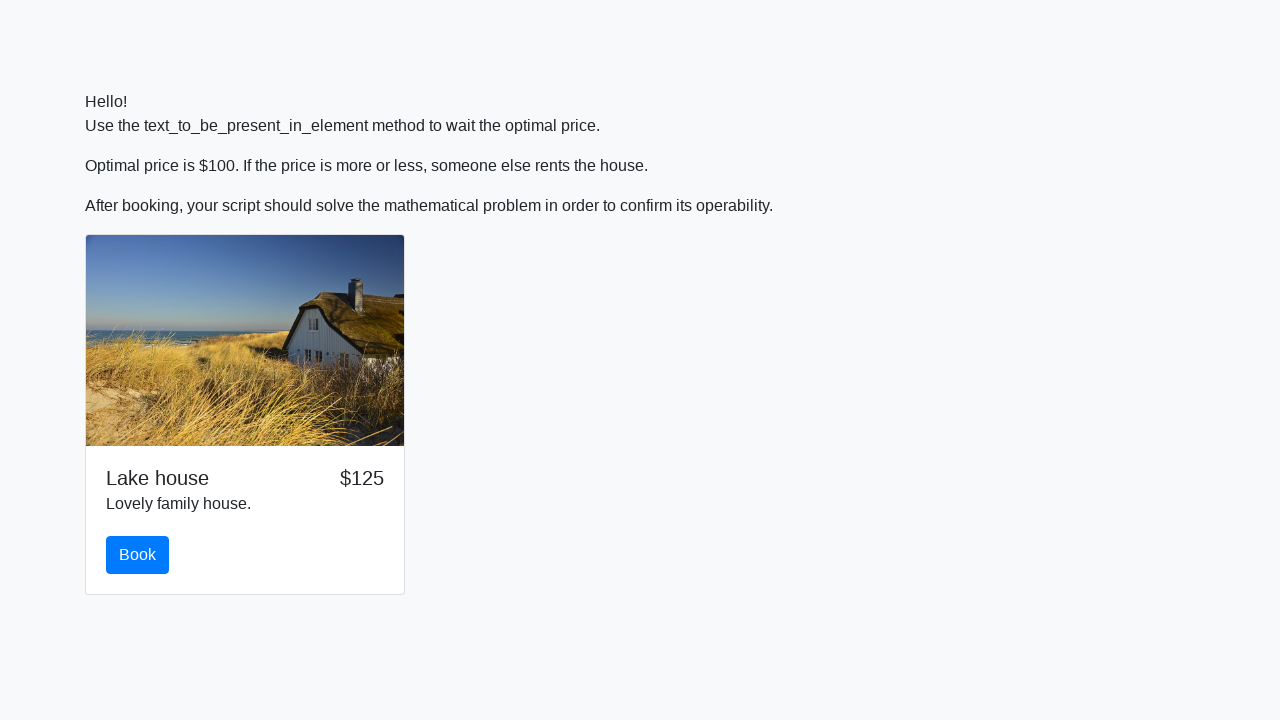

Waited for price to reach $100
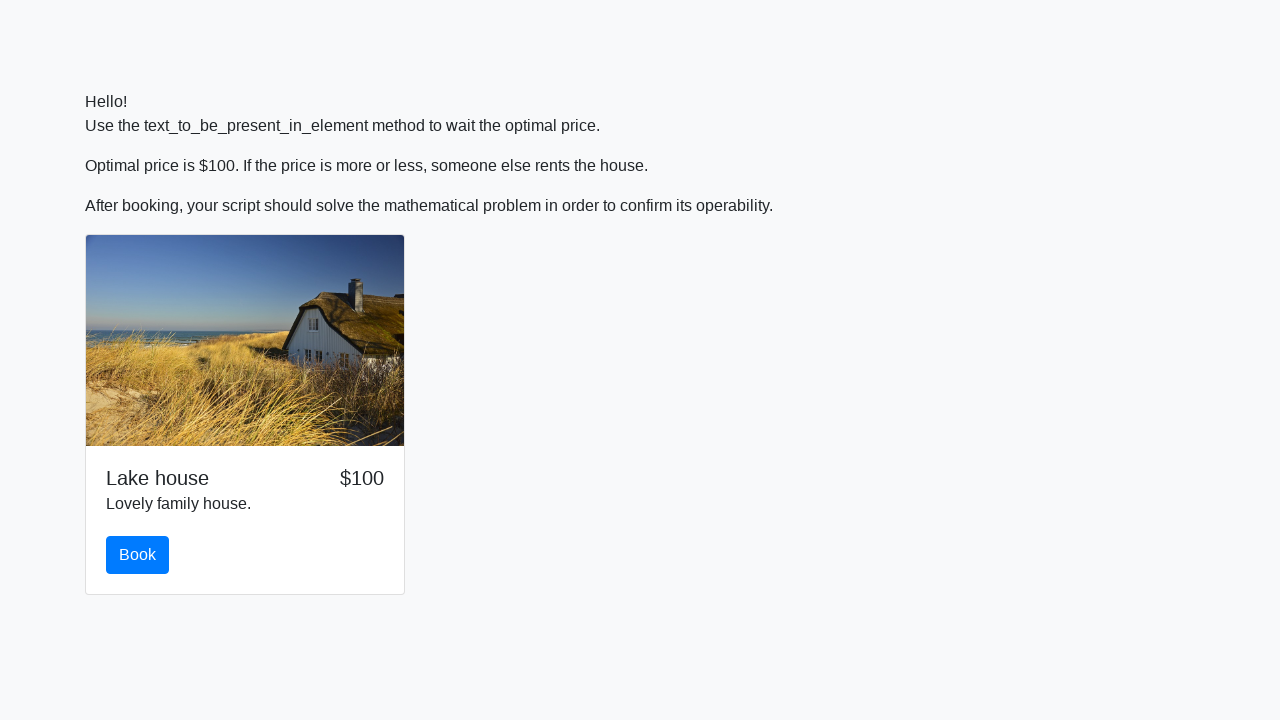

Clicked book button at (138, 555) on #book
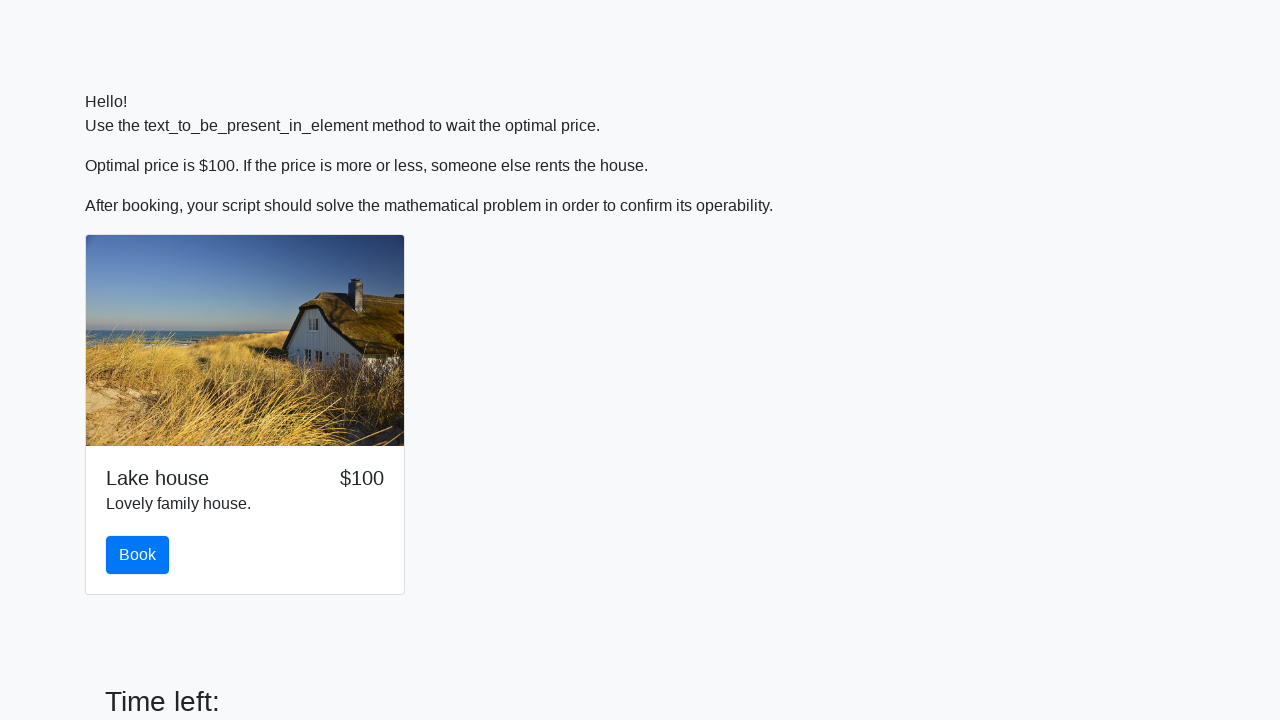

Retrieved input value for calculation
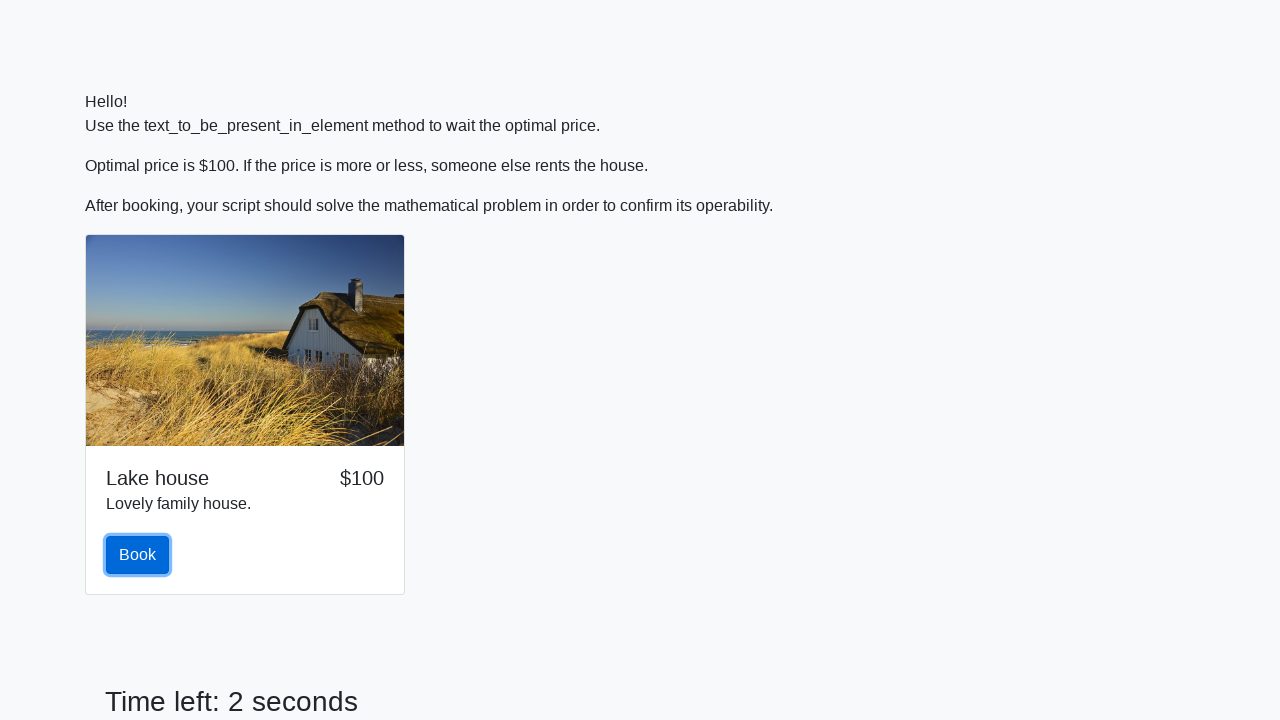

Calculated answer: 1.5785911762351026
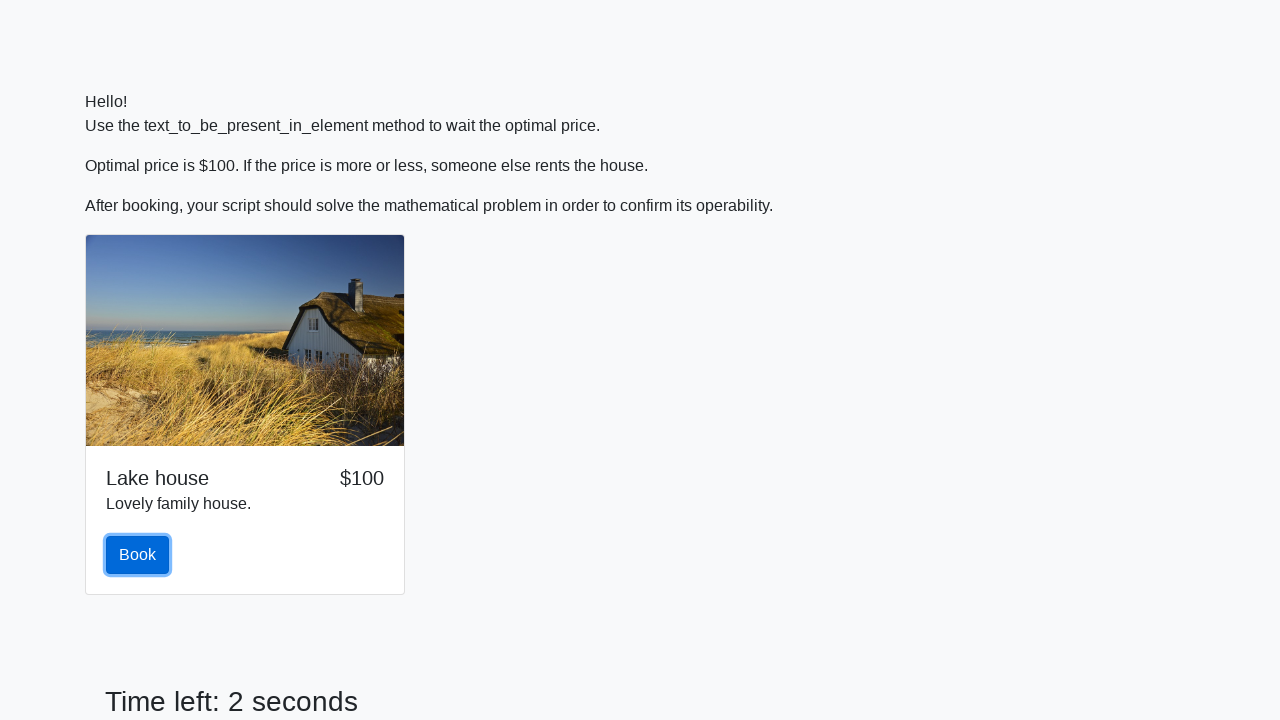

Filled answer field with calculated result on #answer
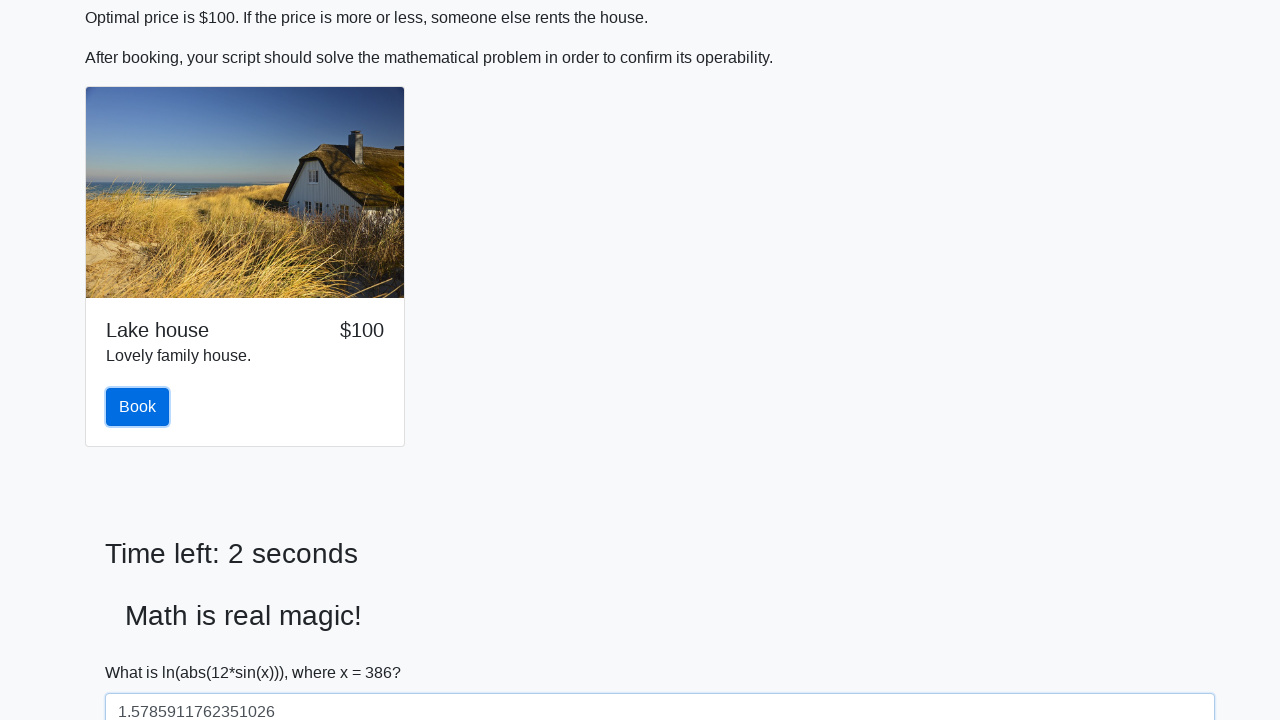

Submitted the form with the answer at (143, 651) on button[type='submit']
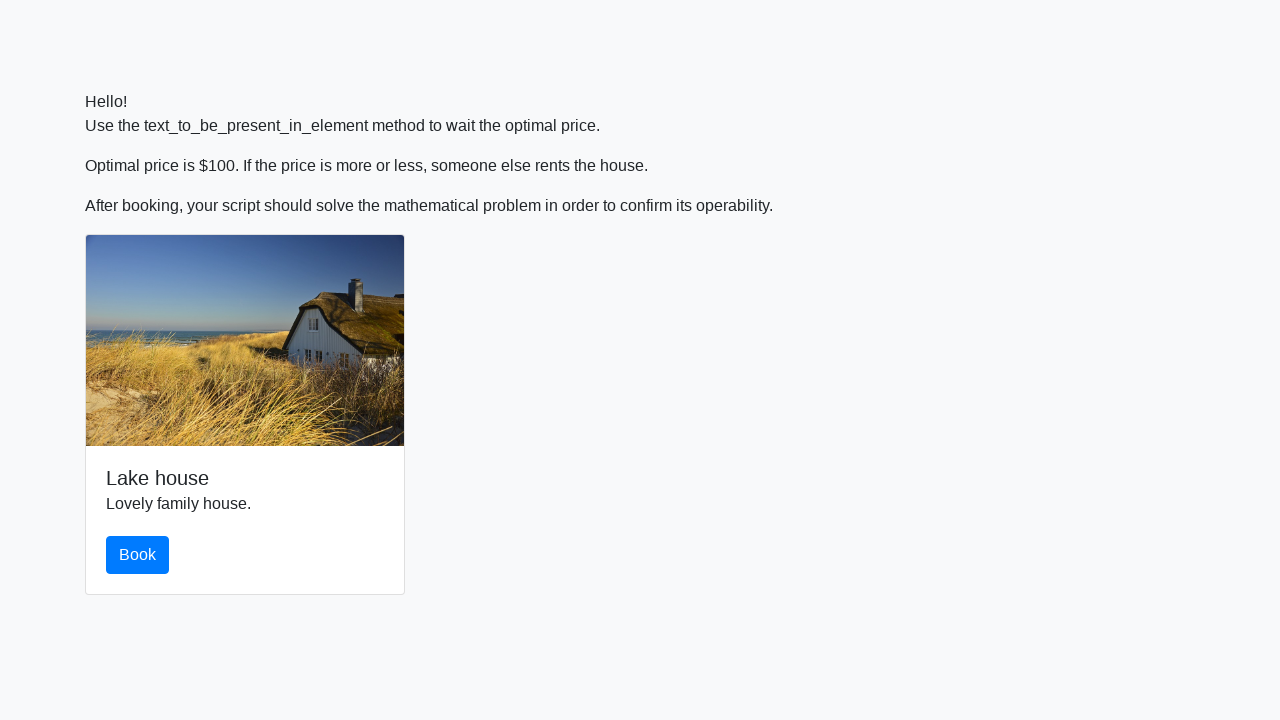

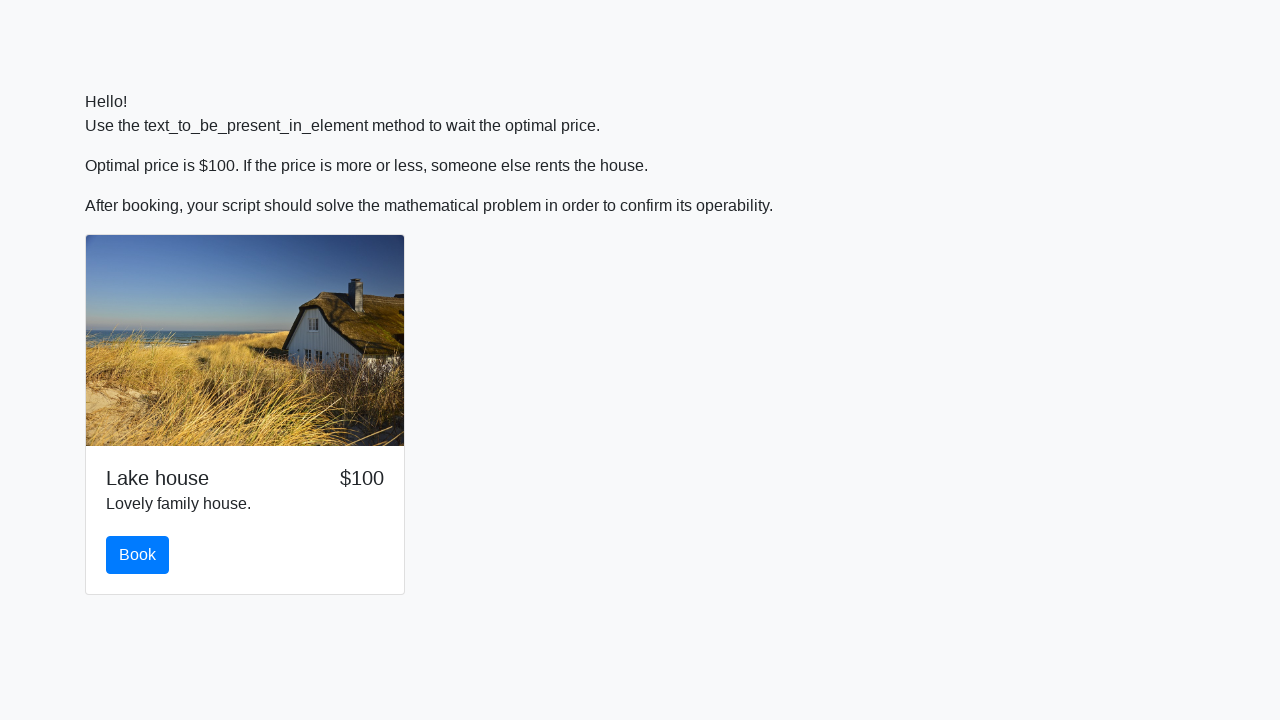